Tests JavaScript Prompt dialog by clicking Cancel and verifying the result shows null

Starting URL: https://the-internet.herokuapp.com/

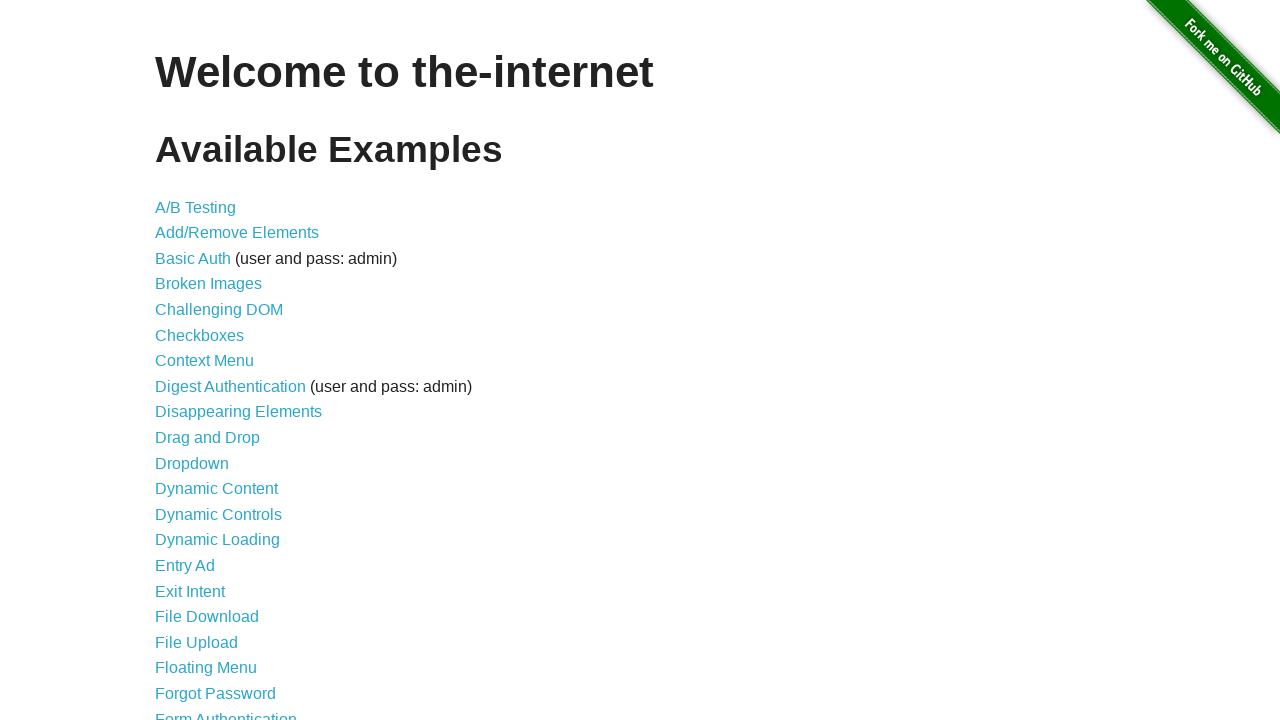

Clicked on JavaScript Alerts link at (214, 361) on text=JavaScript Alerts
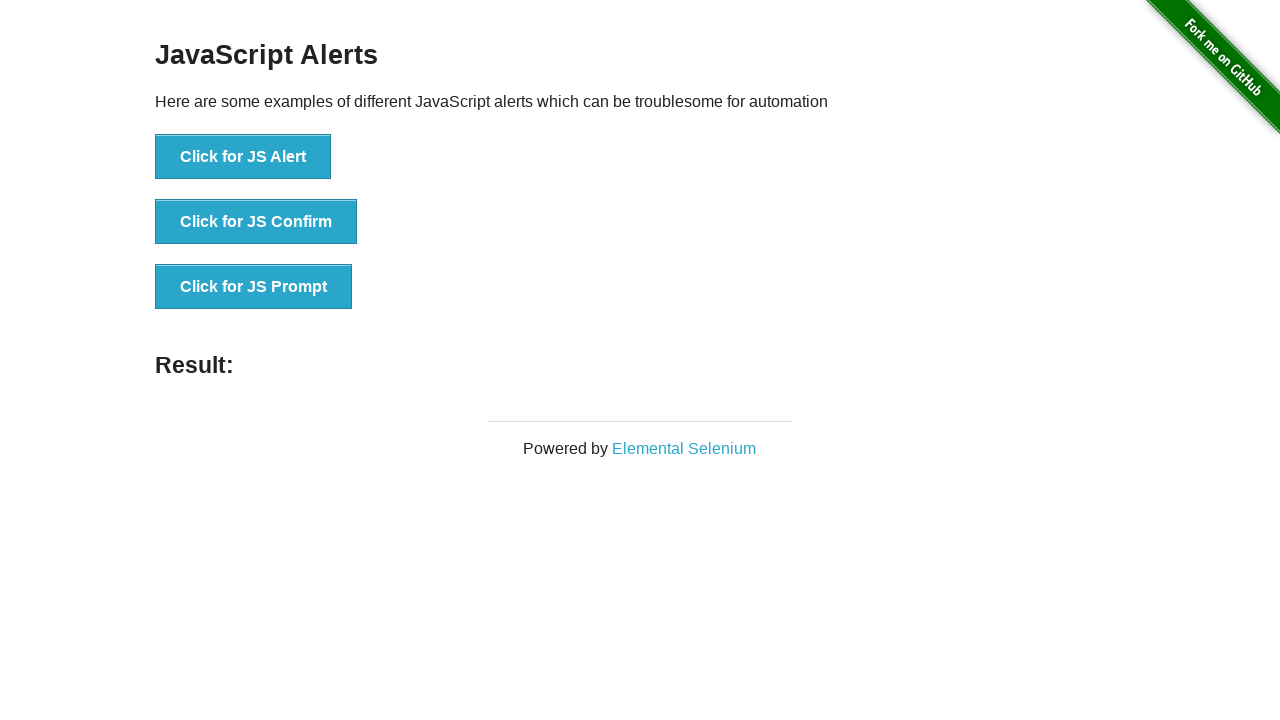

Set up dialog handler to dismiss prompt
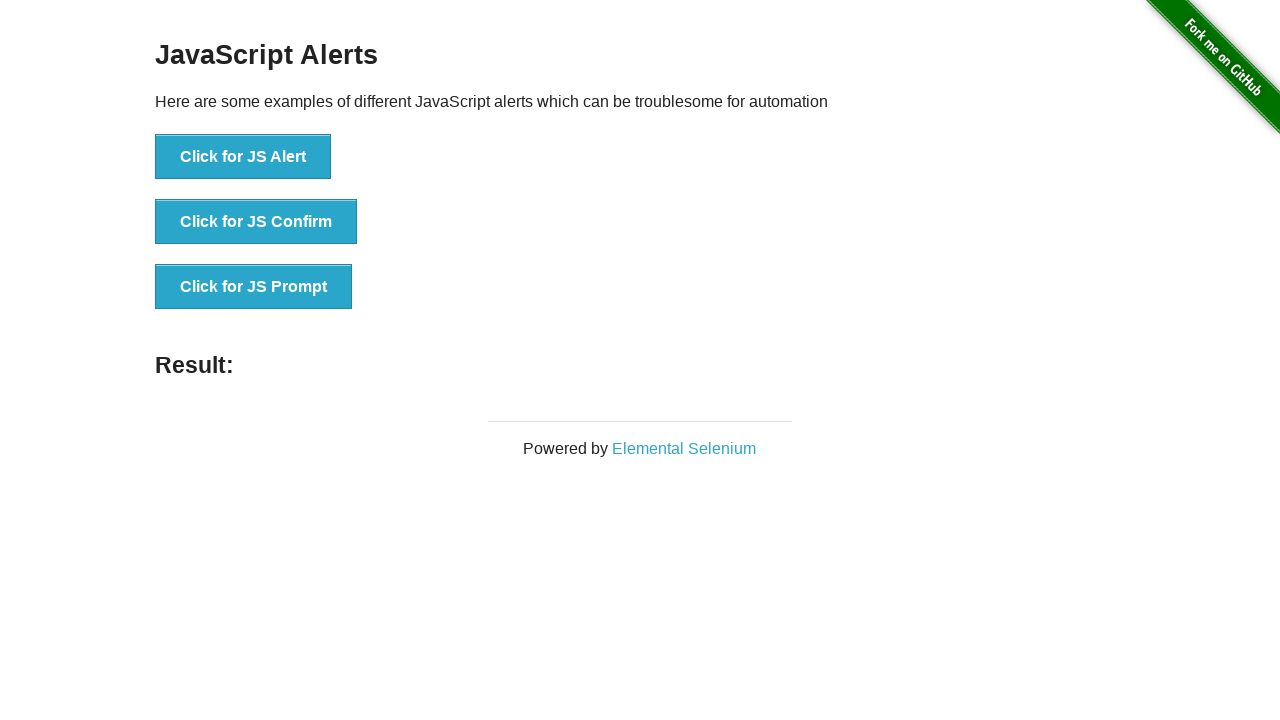

Clicked the JS Prompt button at (254, 287) on xpath=//button[text()='Click for JS Prompt']
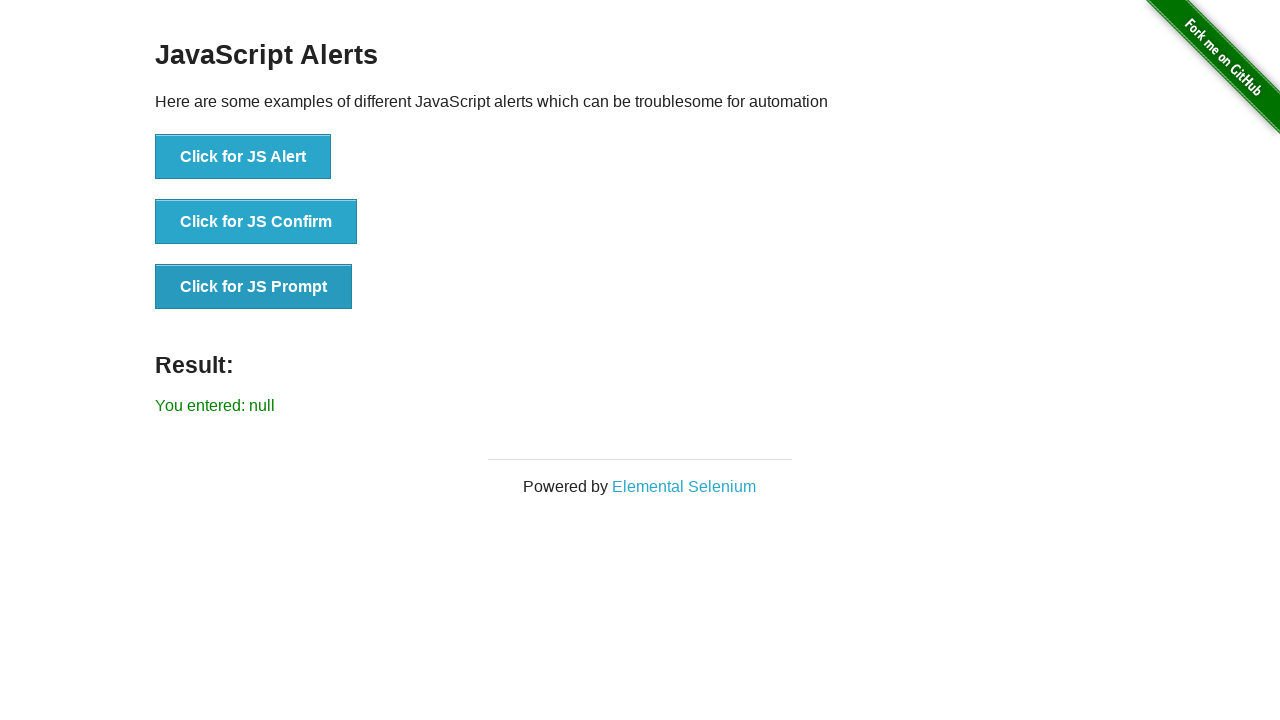

Result message element loaded
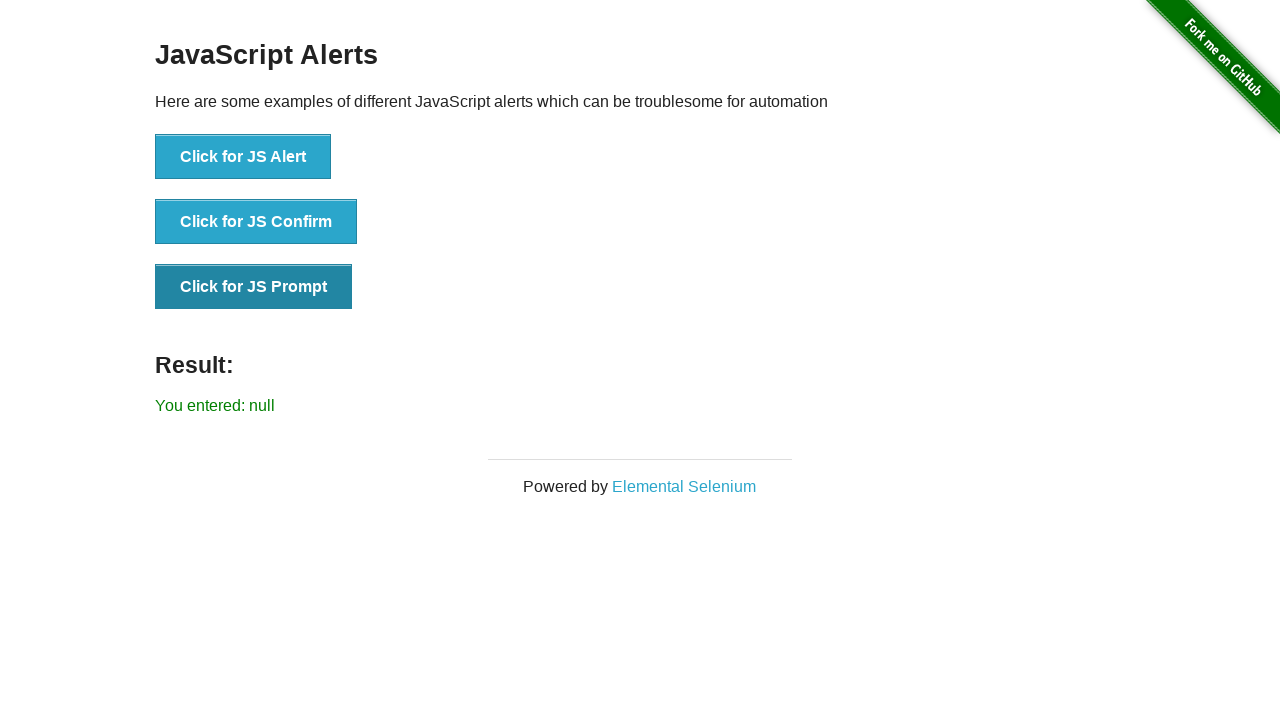

Retrieved result message: 'You entered: null'
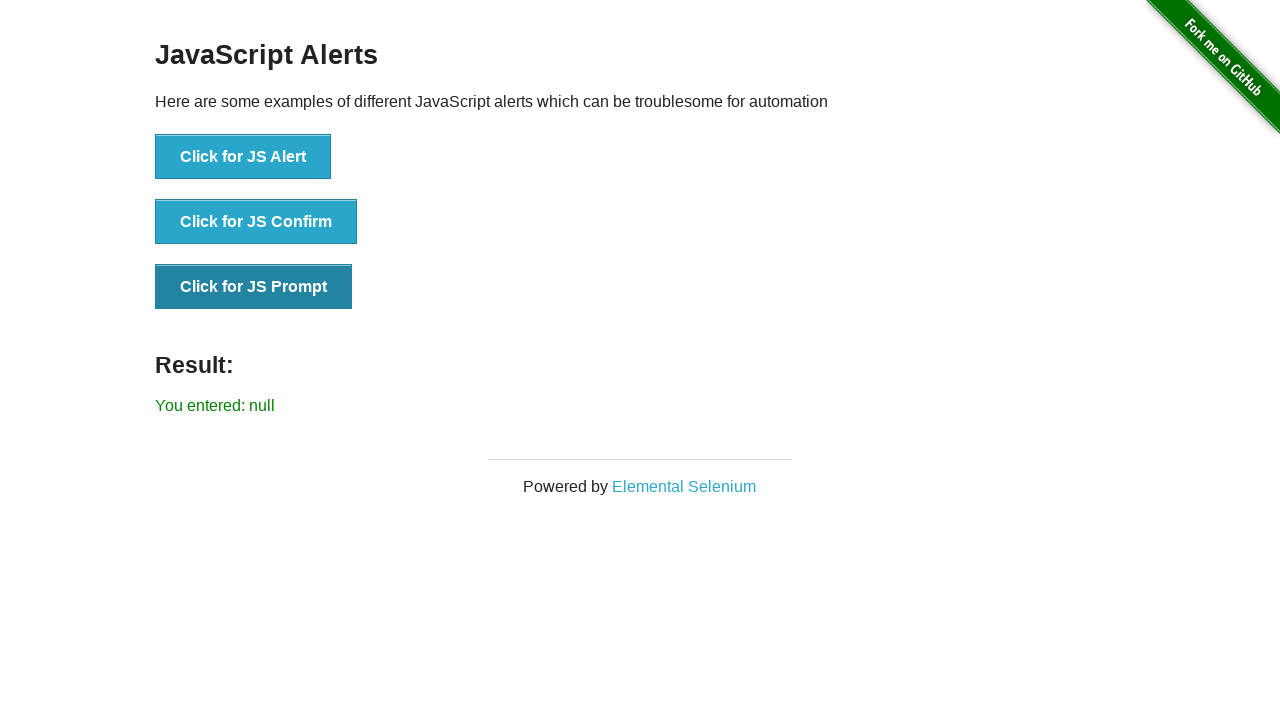

Assertion passed: result message equals 'You entered: null'
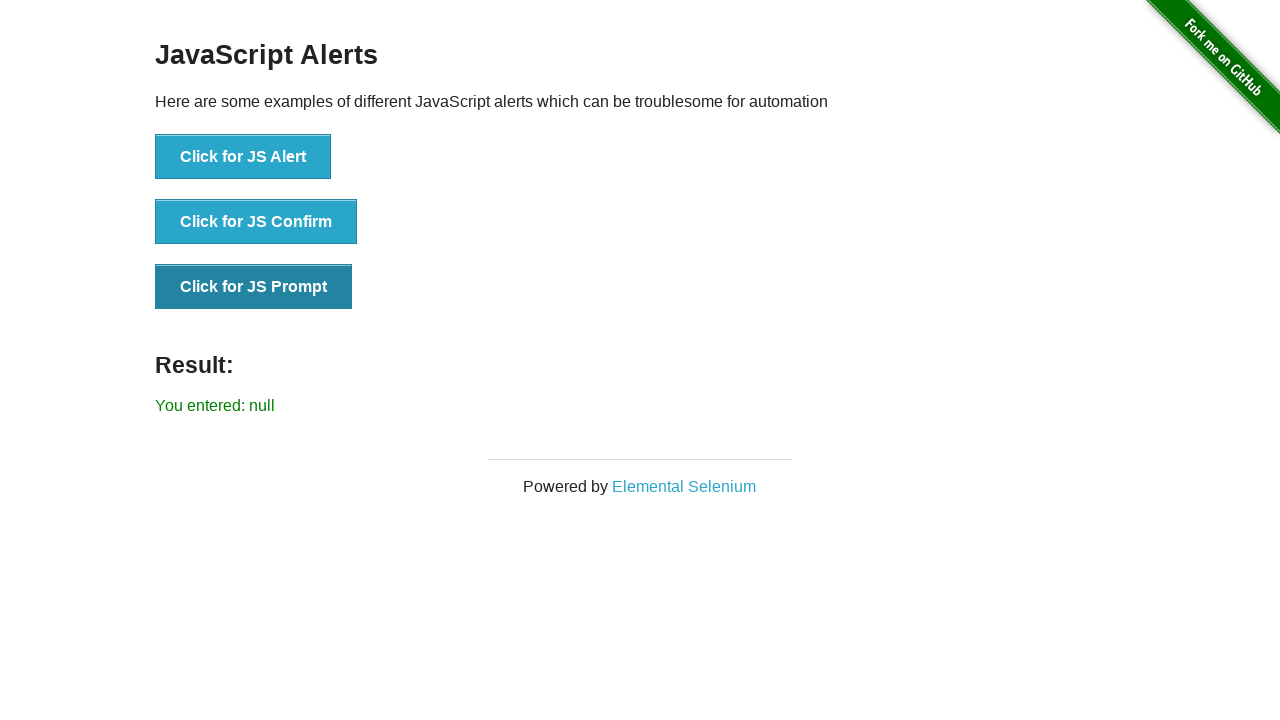

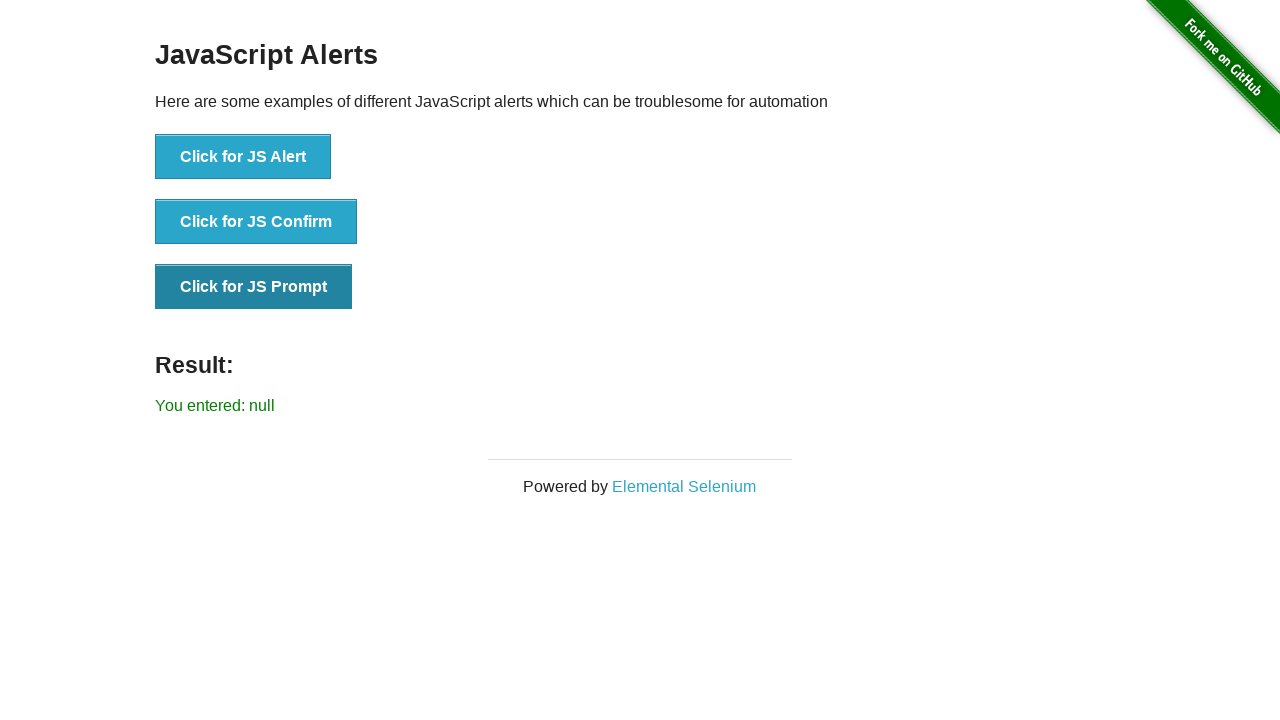